Tests drag and drop functionality on jQuery UI demo page by dragging an element to a specific position

Starting URL: https://www.jqueryui.com/droppable

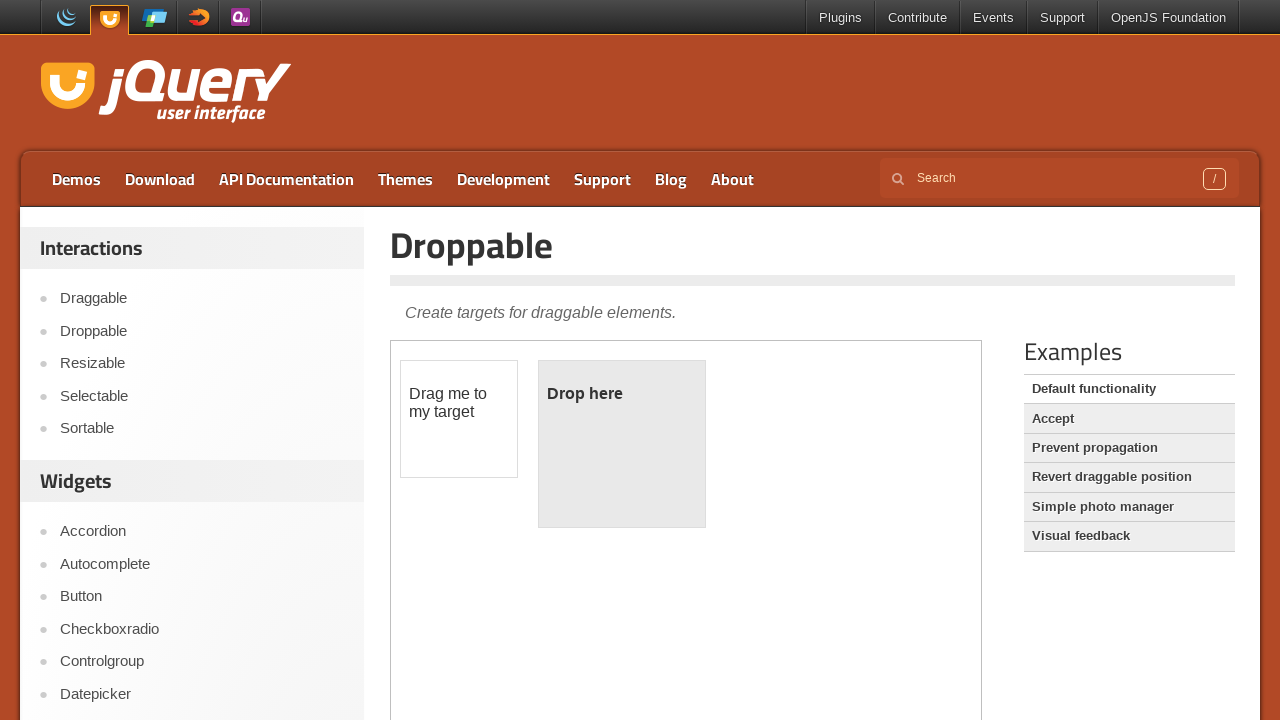

Located the iframe containing the drag and drop demo
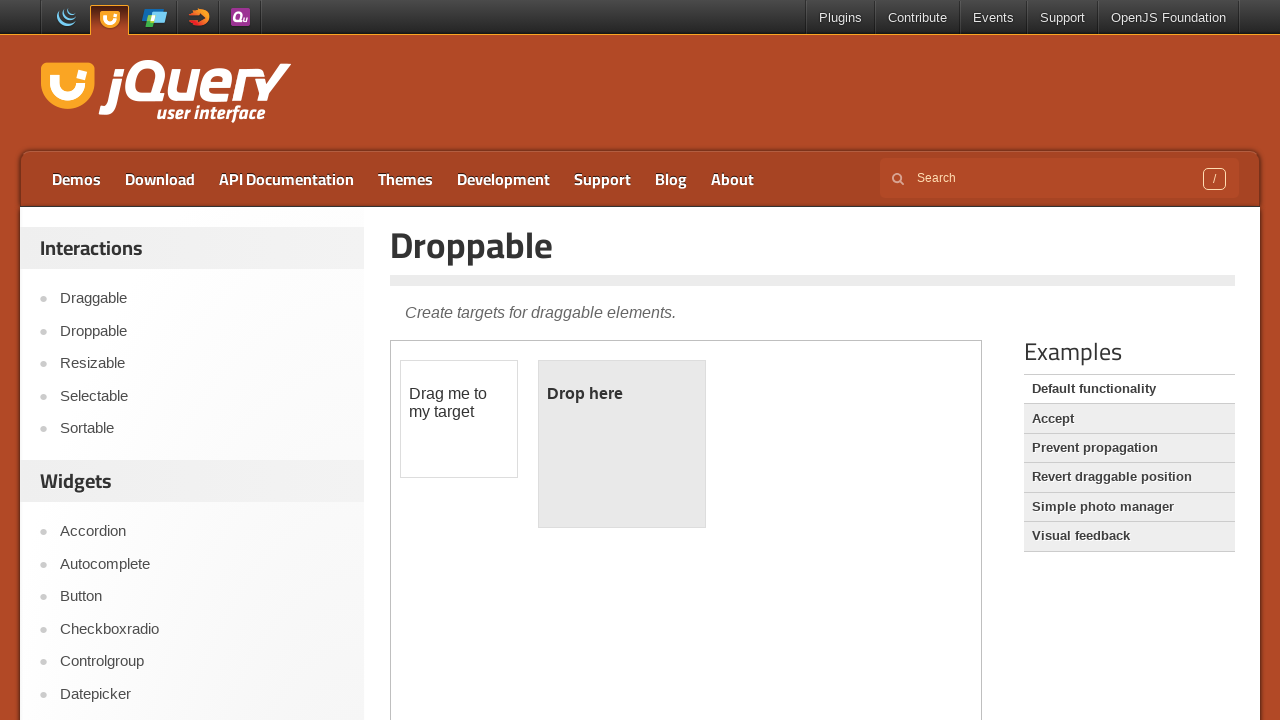

Located the draggable element
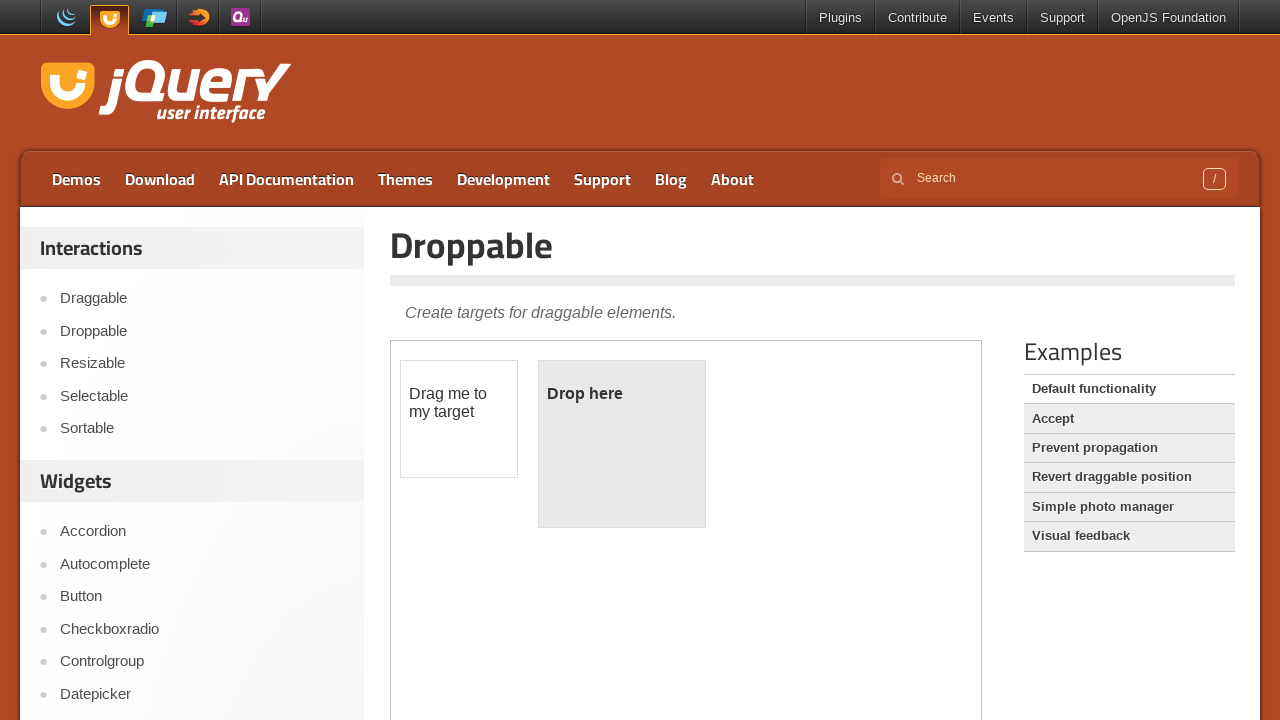

Dragged element to target position (60px right, 100px down) at (461, 461)
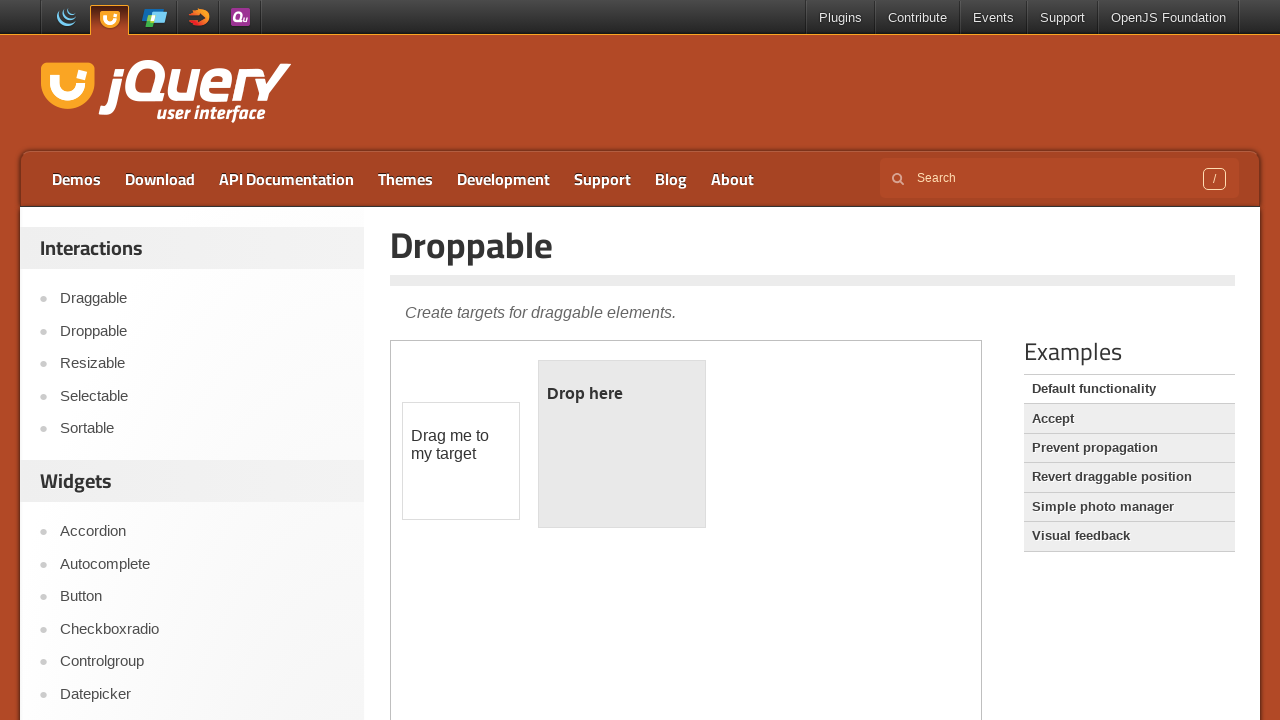

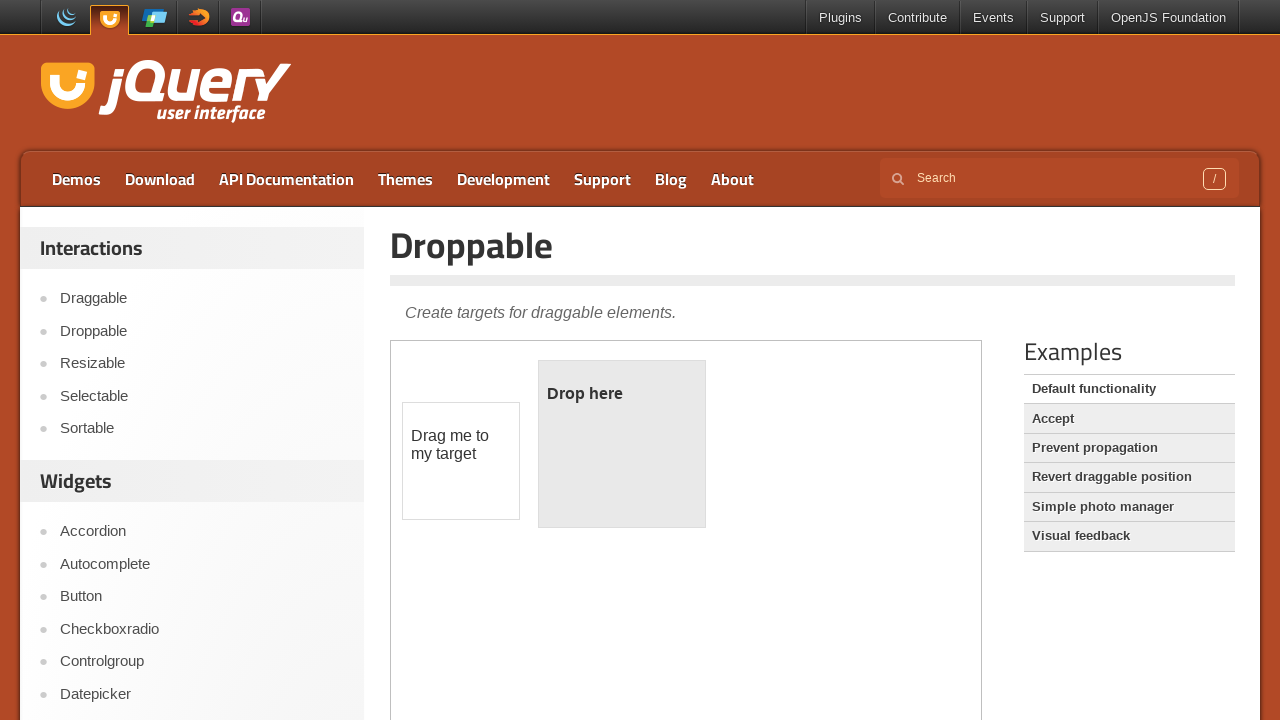